Tests the practice form by filling in first name, last name, and email fields on the DemoQA automation practice form page

Starting URL: https://demoqa.com/automation-practice-form

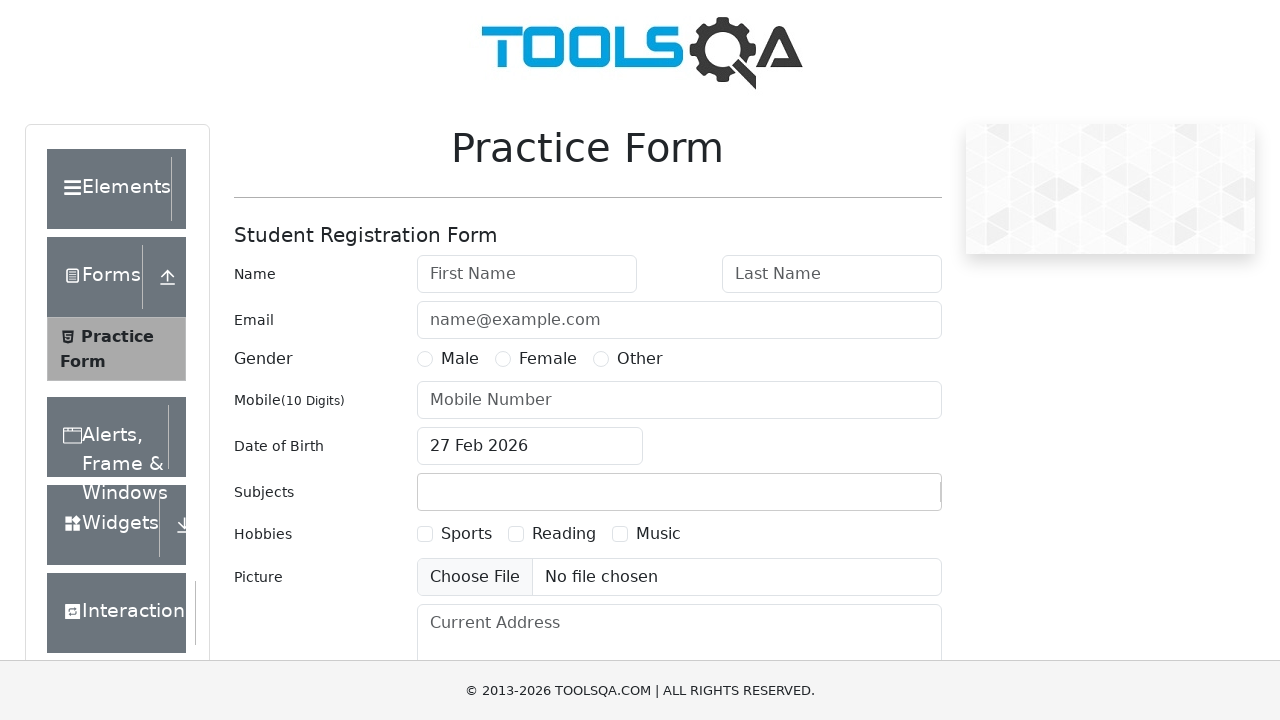

Form loaded - first name field is visible
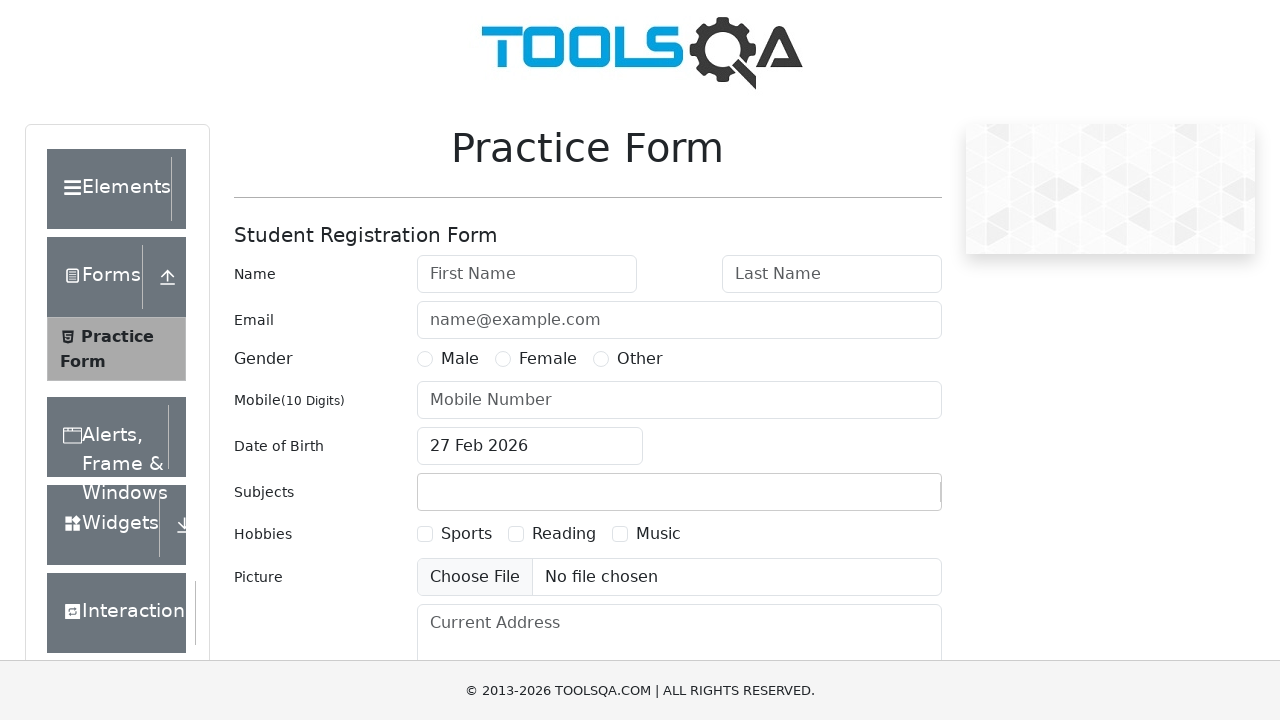

Filled first name field with 'Carlos' on #firstName
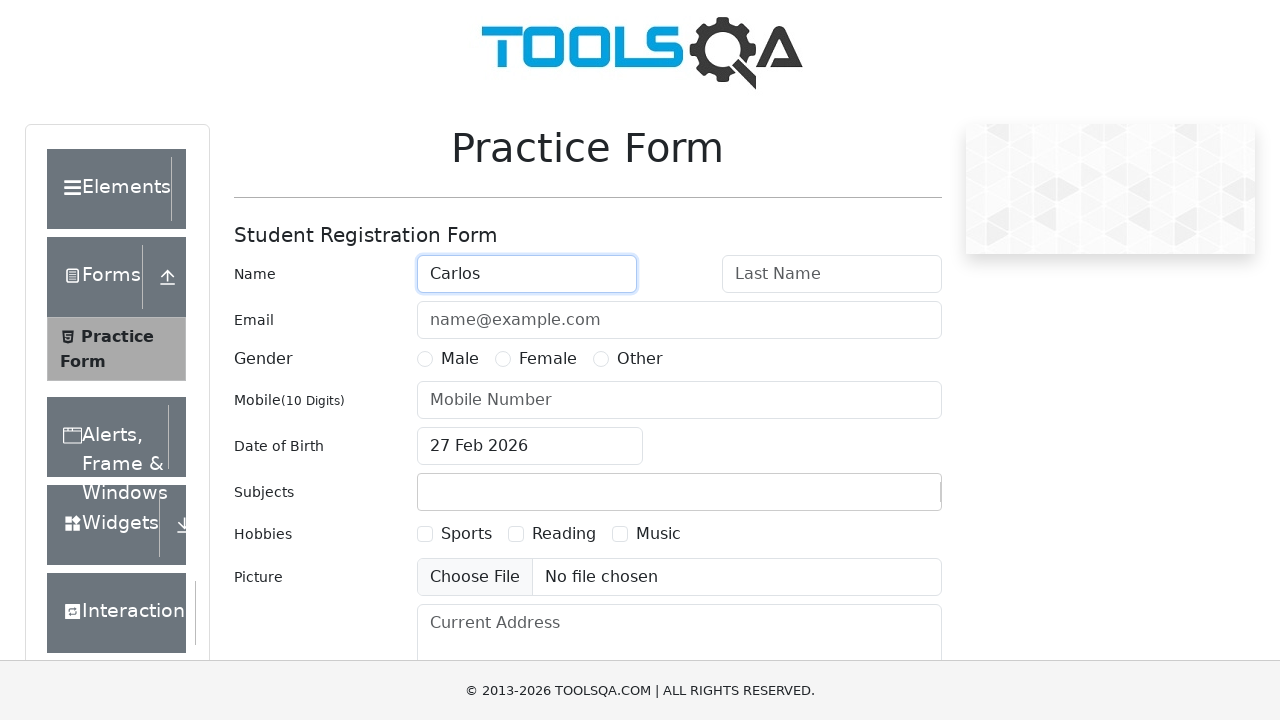

Filled last name field with 'Rodriguez' on #lastName
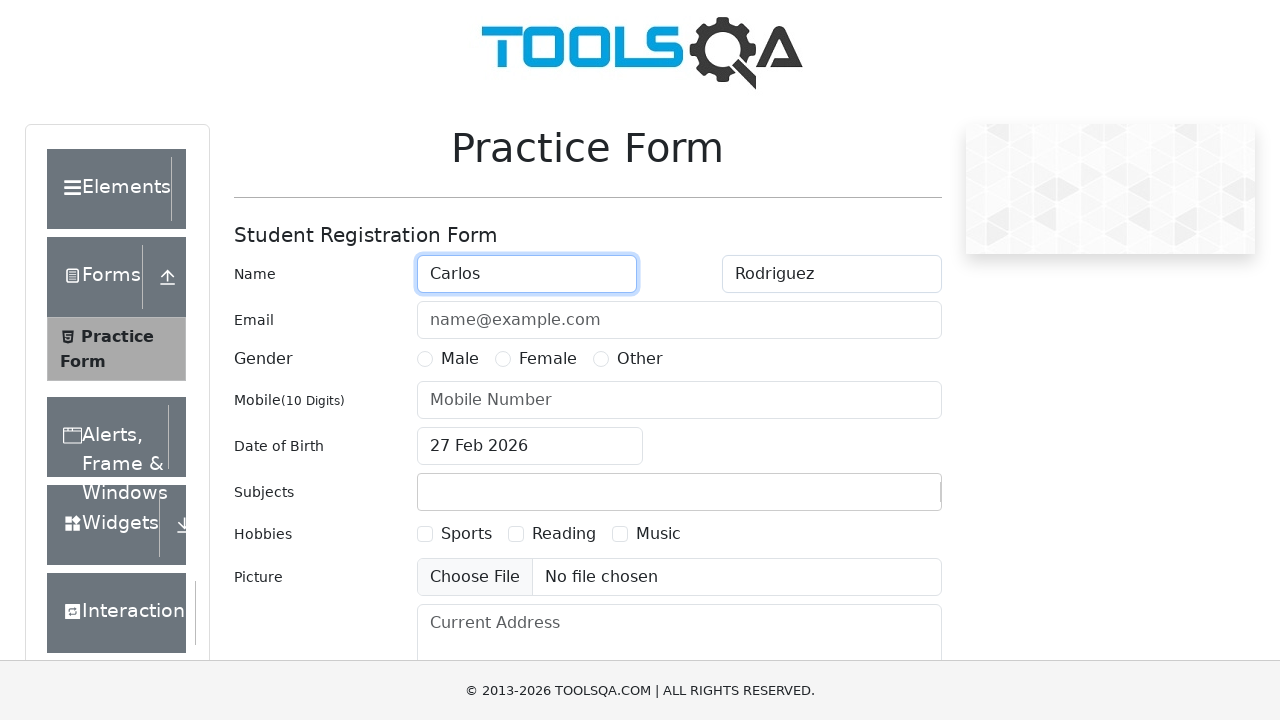

Filled email field with 'carlos.rodriguez@example.com' on #userEmail
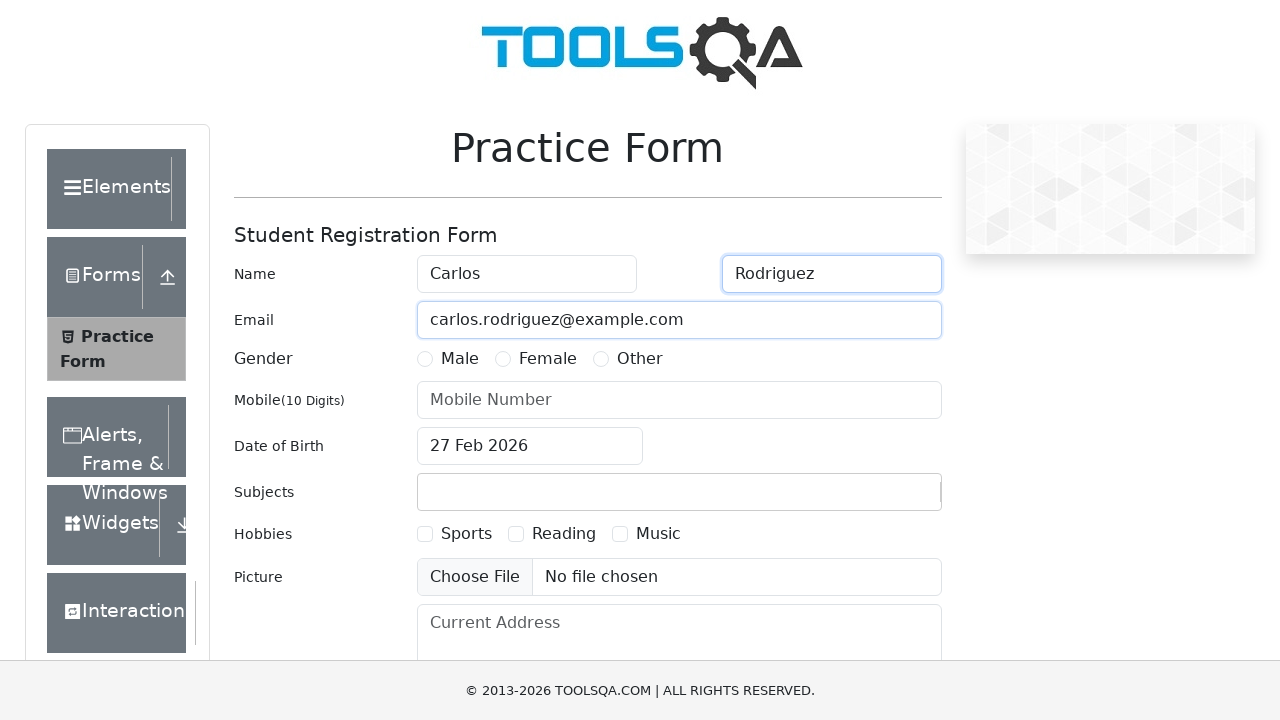

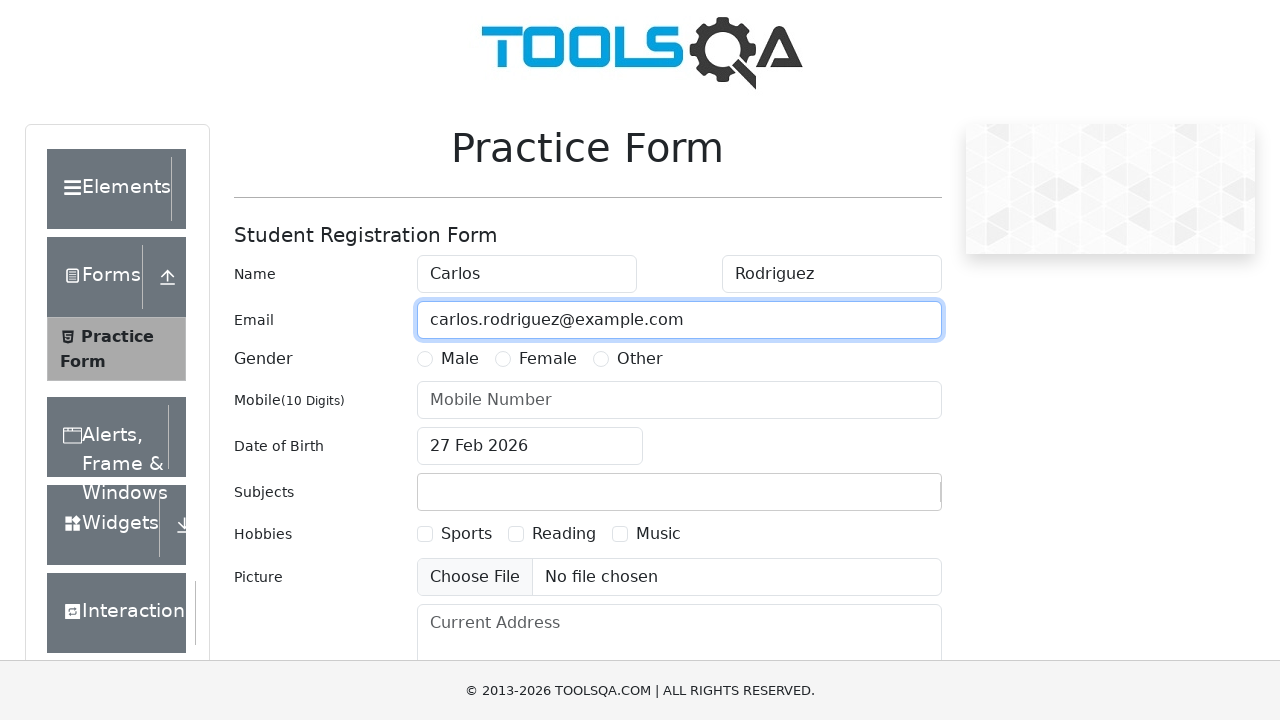